Tests PhishTank URL checker by entering a URL to verify if it's a known phishing site.

Starting URL: https://www.phishtank.com/

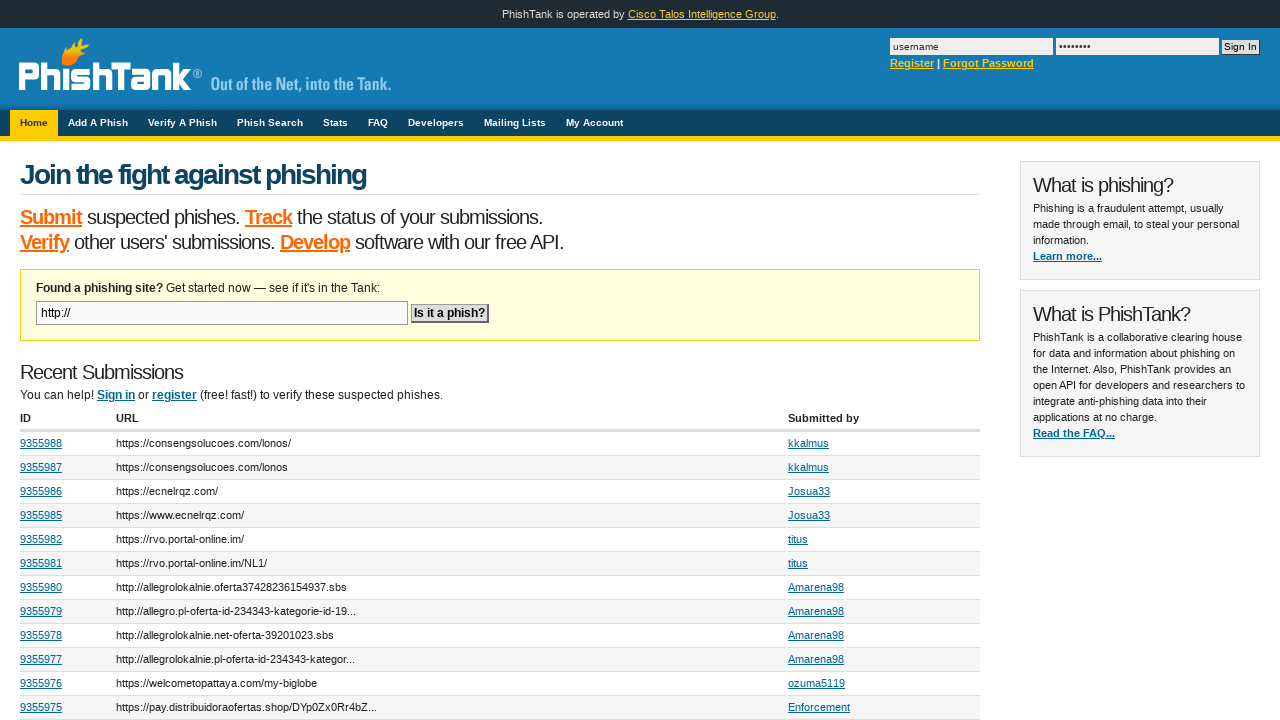

PhishTank URL input field became visible
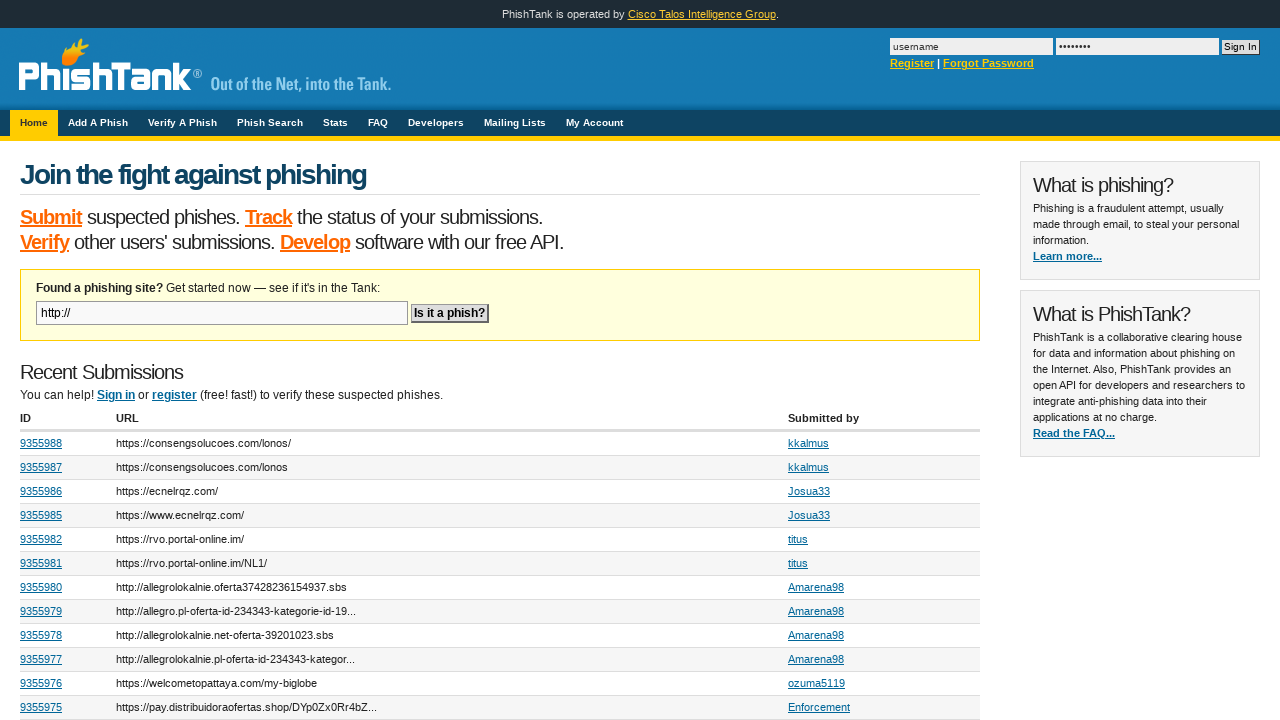

Entered 'example.com' into the PhishTank URL checker input field on input[name='isaphishurl']
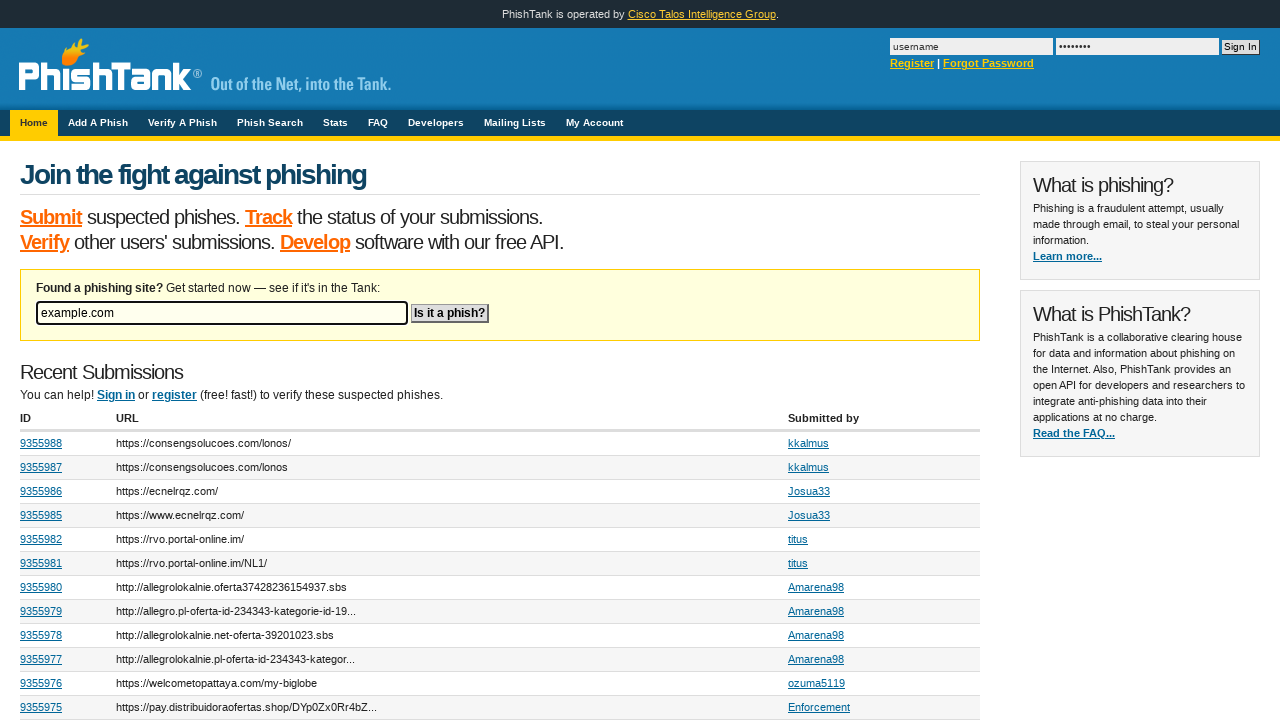

Pressed Enter to submit the URL check form
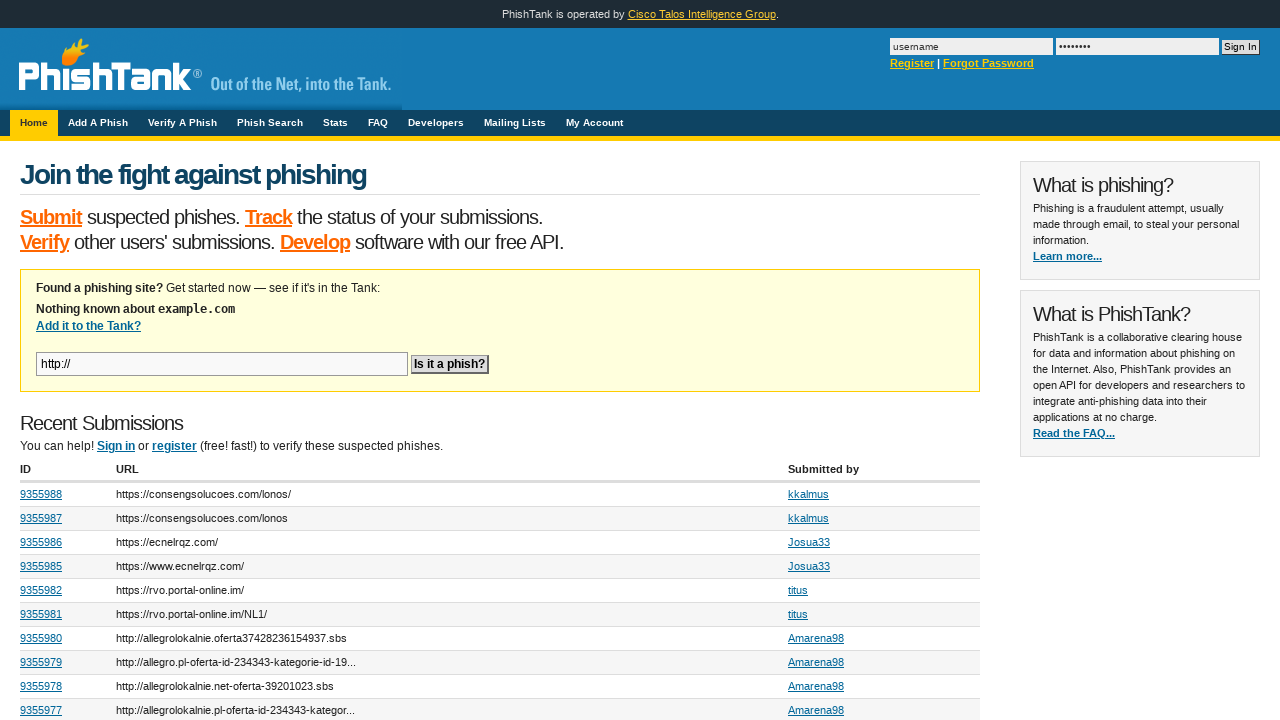

Results page loaded (network idle reached)
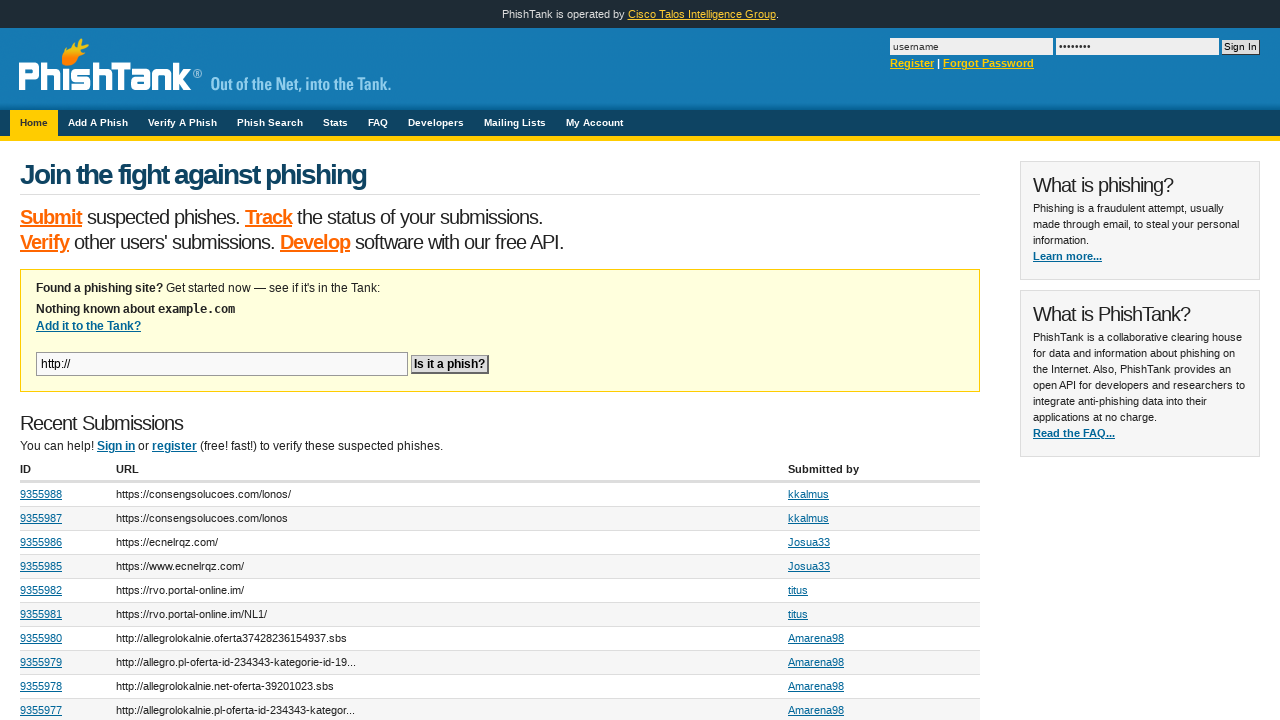

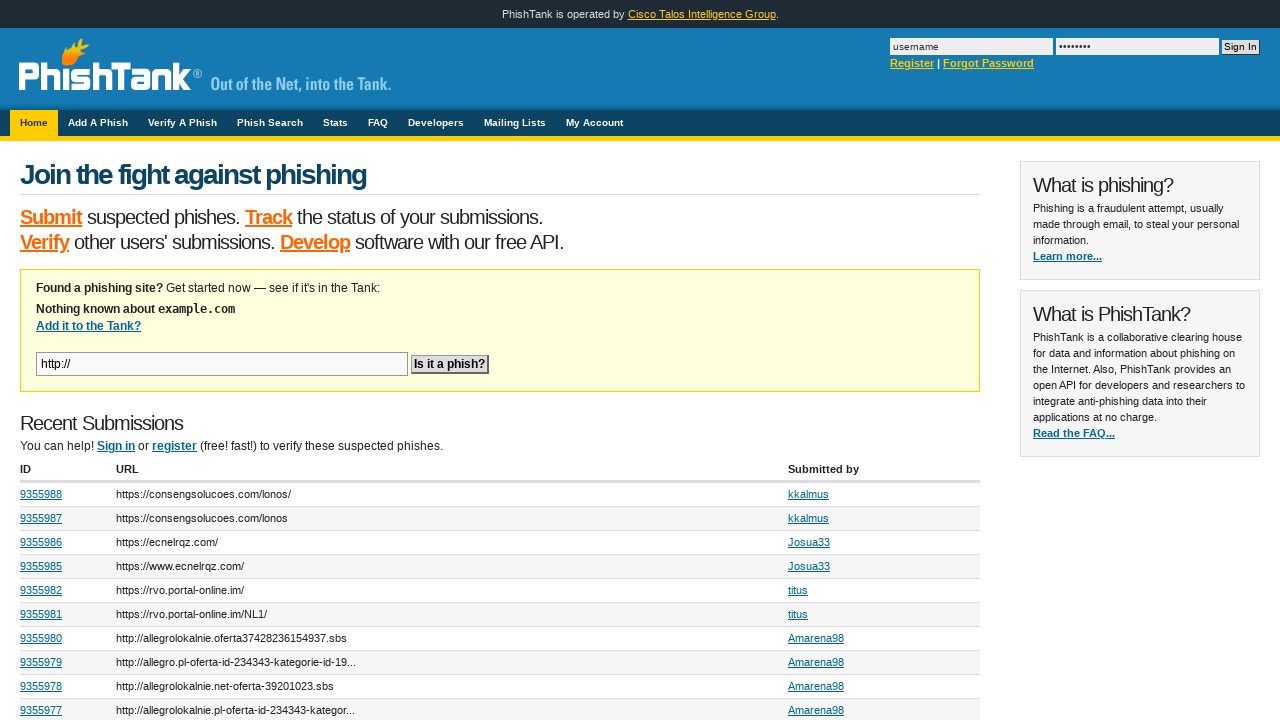